Fills out a practice registration form with personal information including name, email, gender, phone number, date of birth, subjects, hobbies, file upload, address, and state/city selection, then verifies the submitted data in a modal dialog.

Starting URL: https://demoqa.com/automation-practice-form

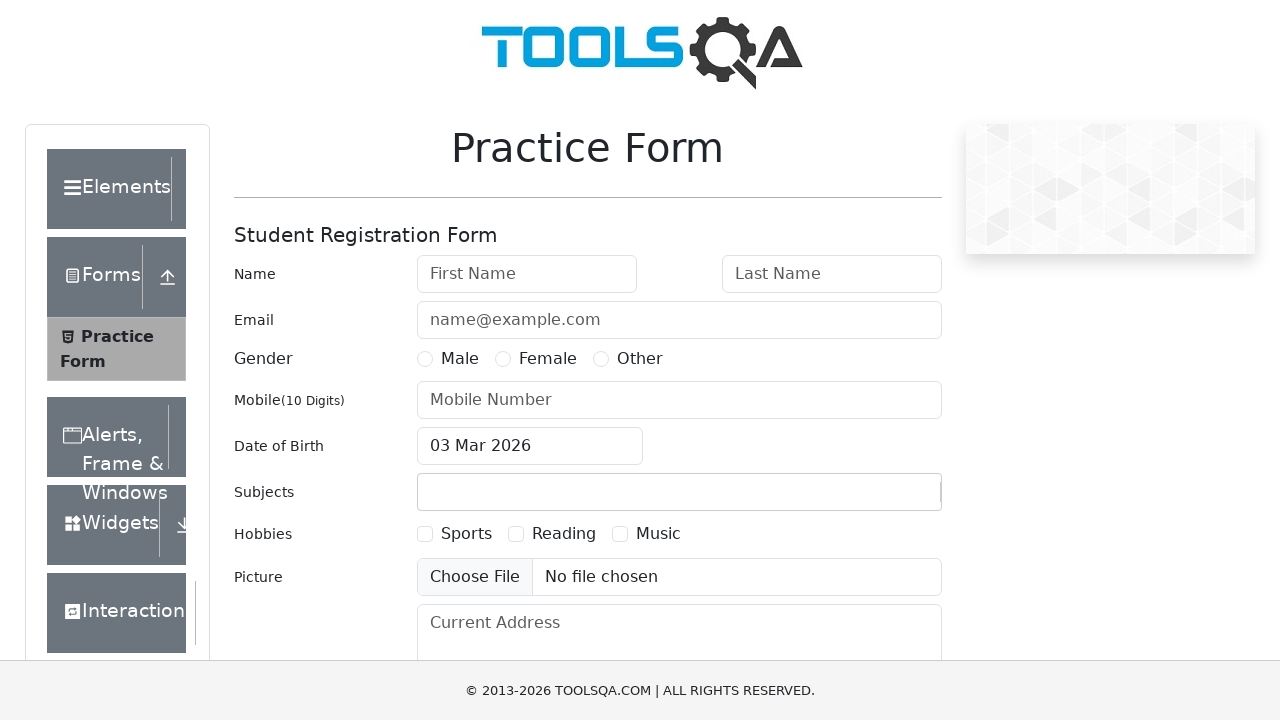

Removed fixed banner element
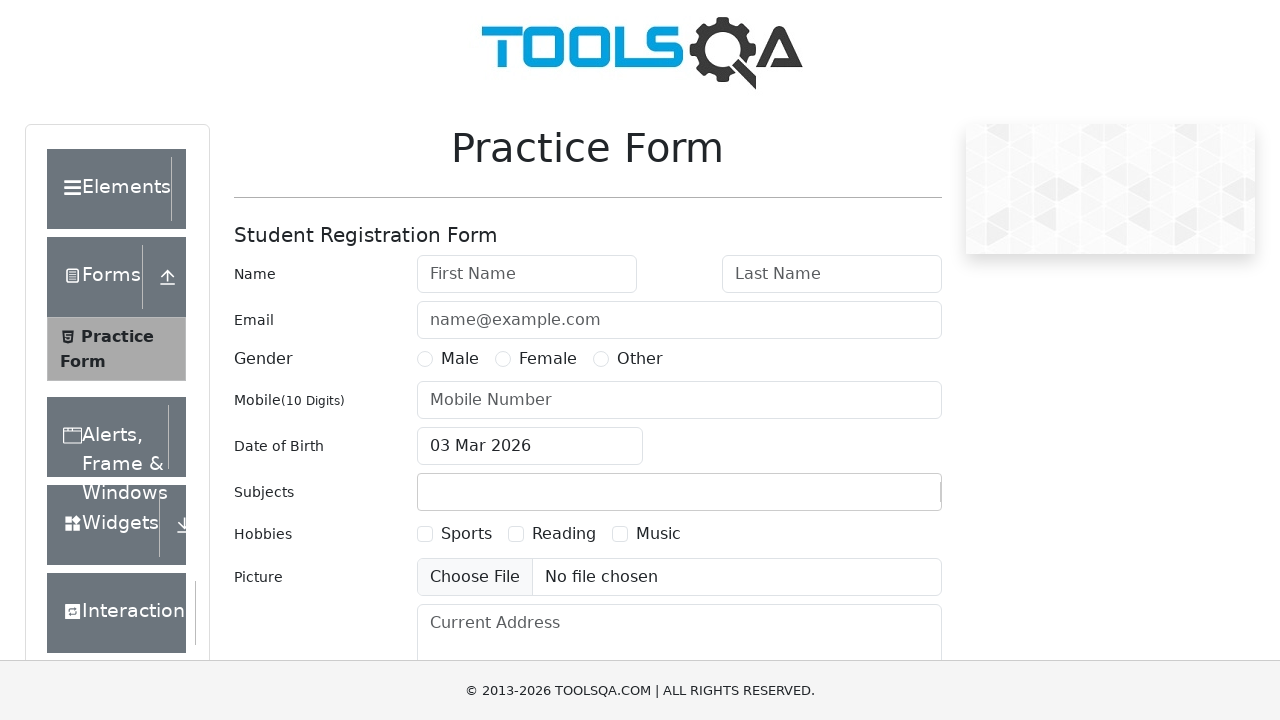

Removed footer element
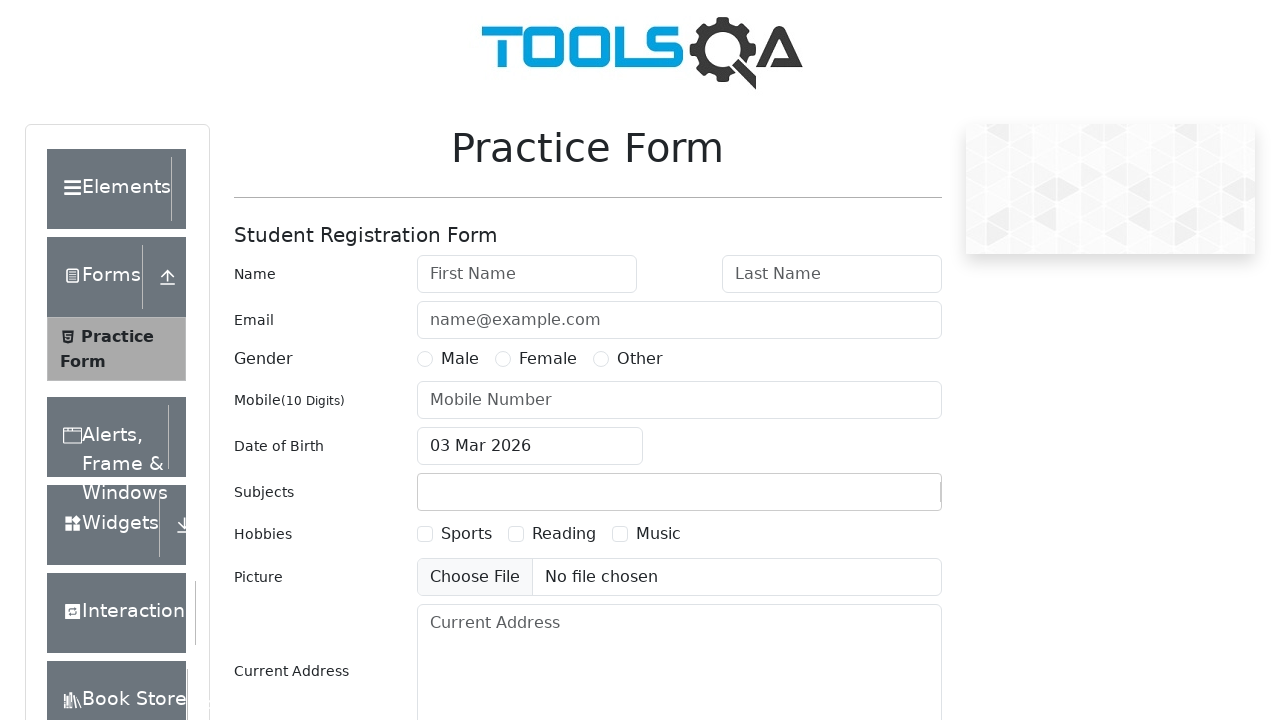

Filled first name with 'Basil' on #firstName
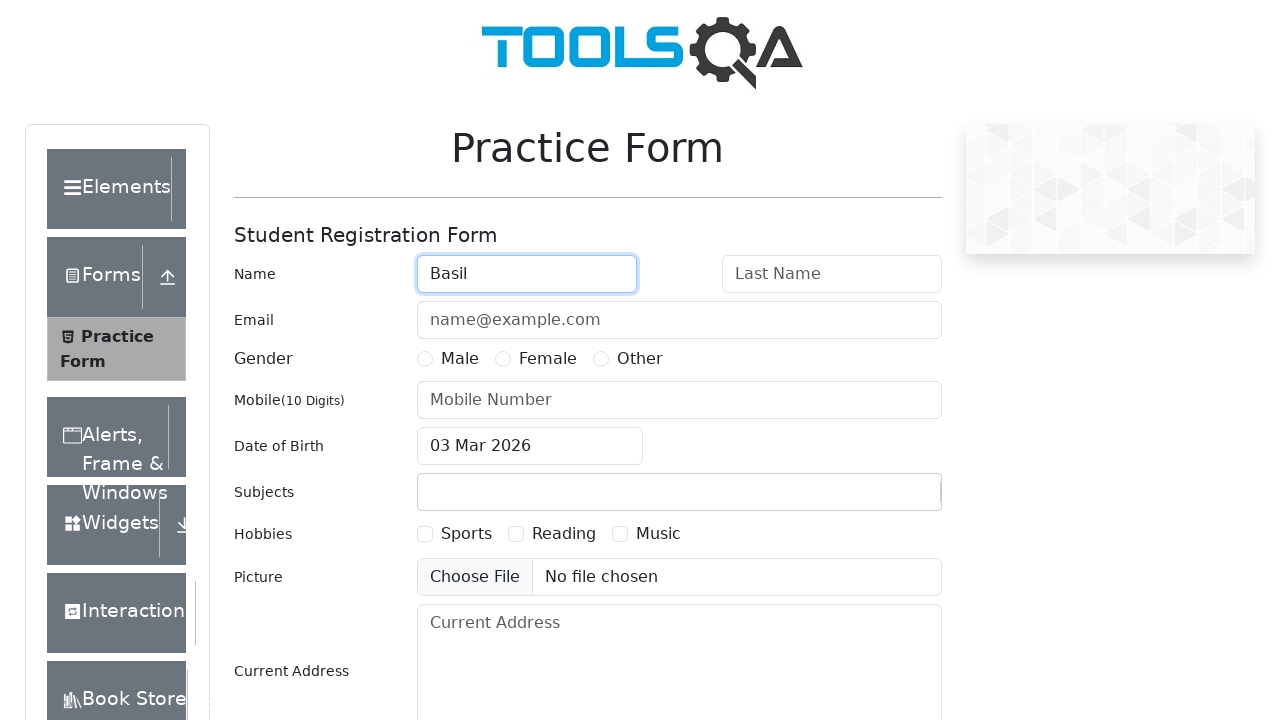

Filled last name with 'Pupkin' on #lastName
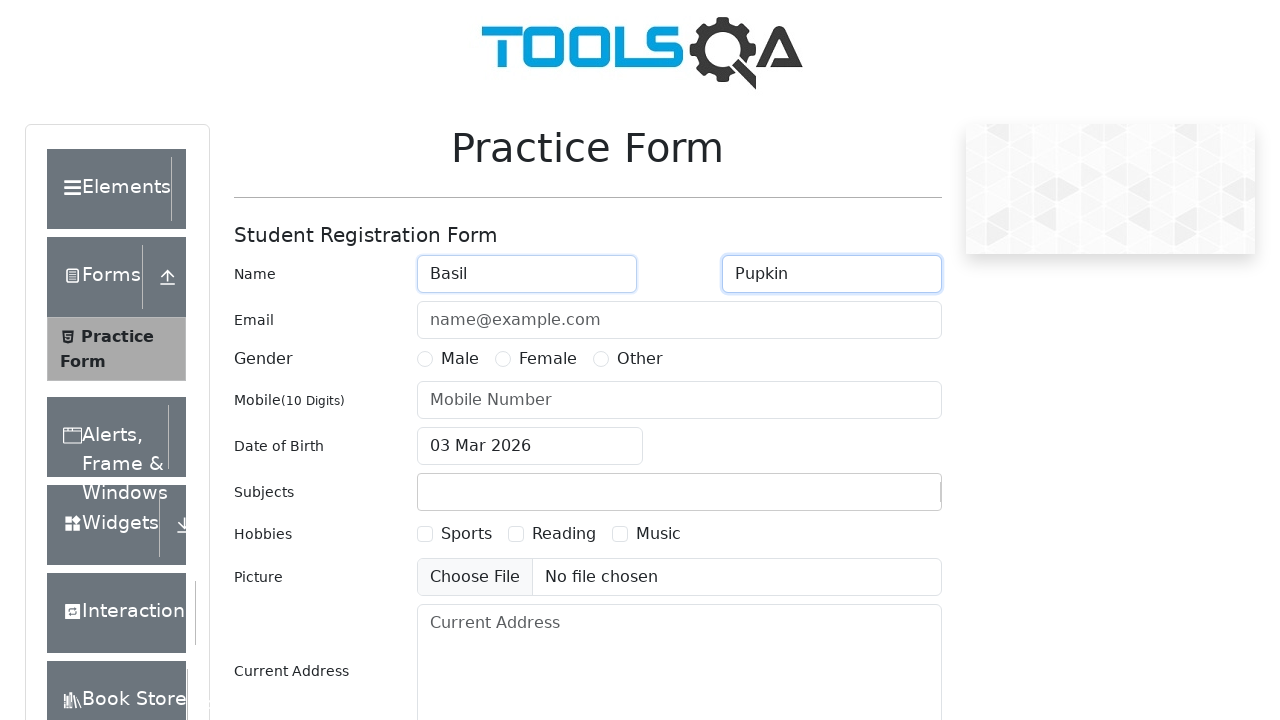

Filled email with 'pupkin@basil.com' on #userEmail
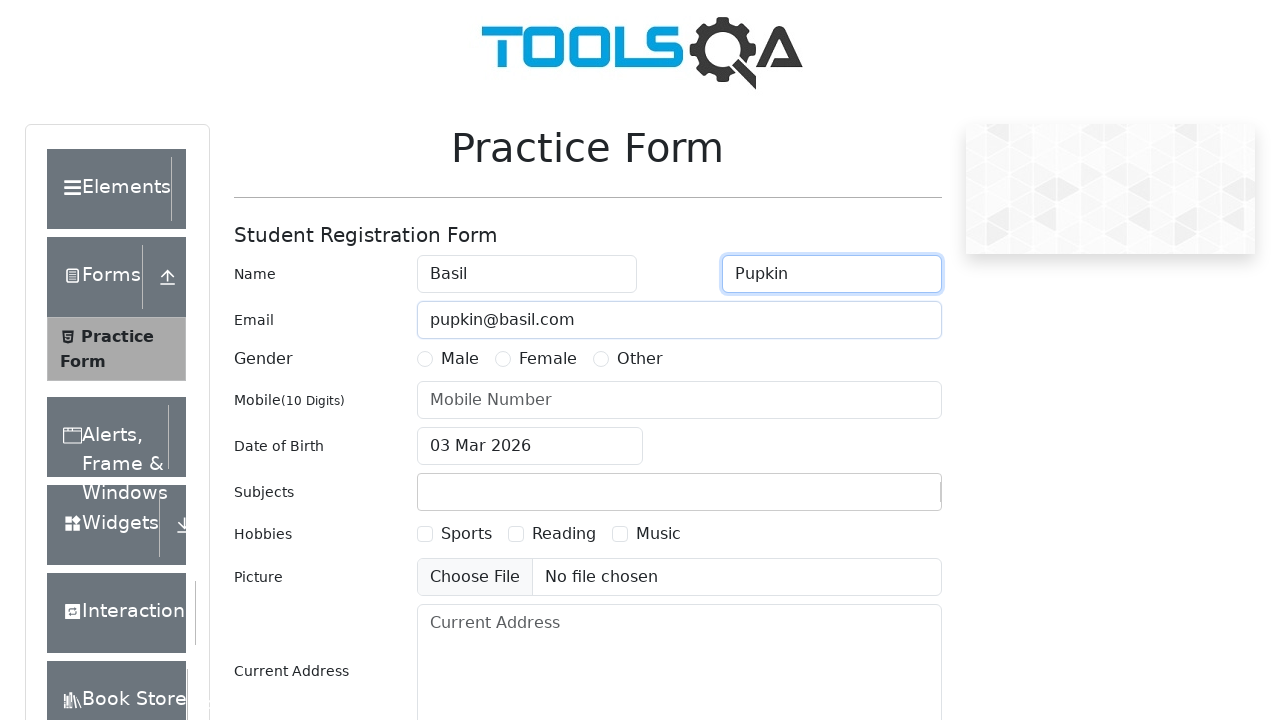

Selected 'Male' gender at (460, 359) on #genterWrapper label >> internal:has-text="Male"i >> nth=0
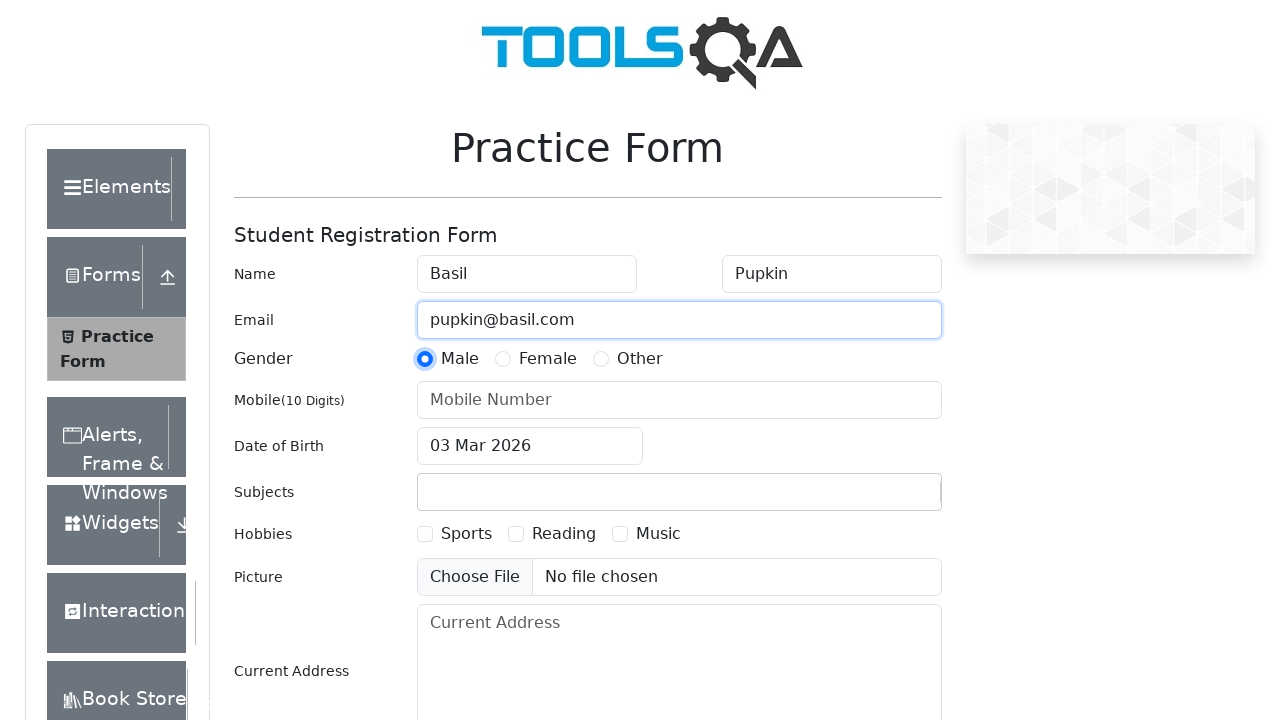

Filled phone number with '0441234567' on #userNumber
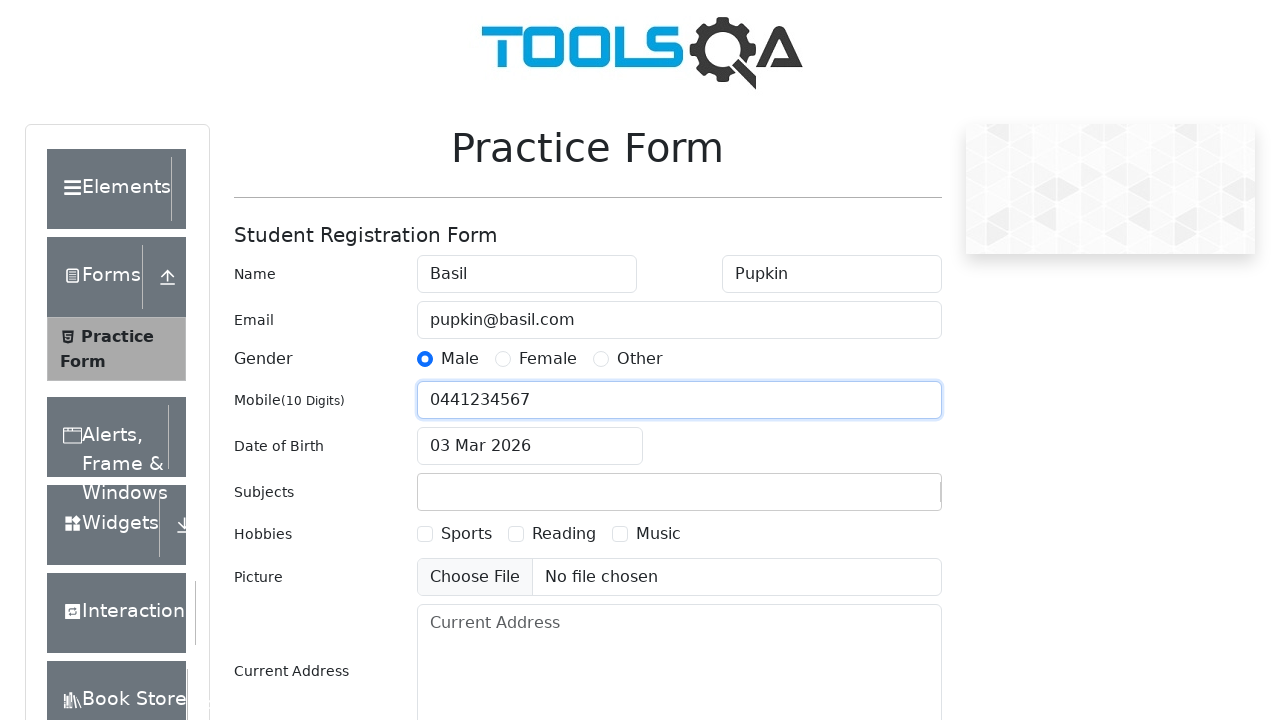

Opened date of birth picker at (530, 446) on #dateOfBirthInput
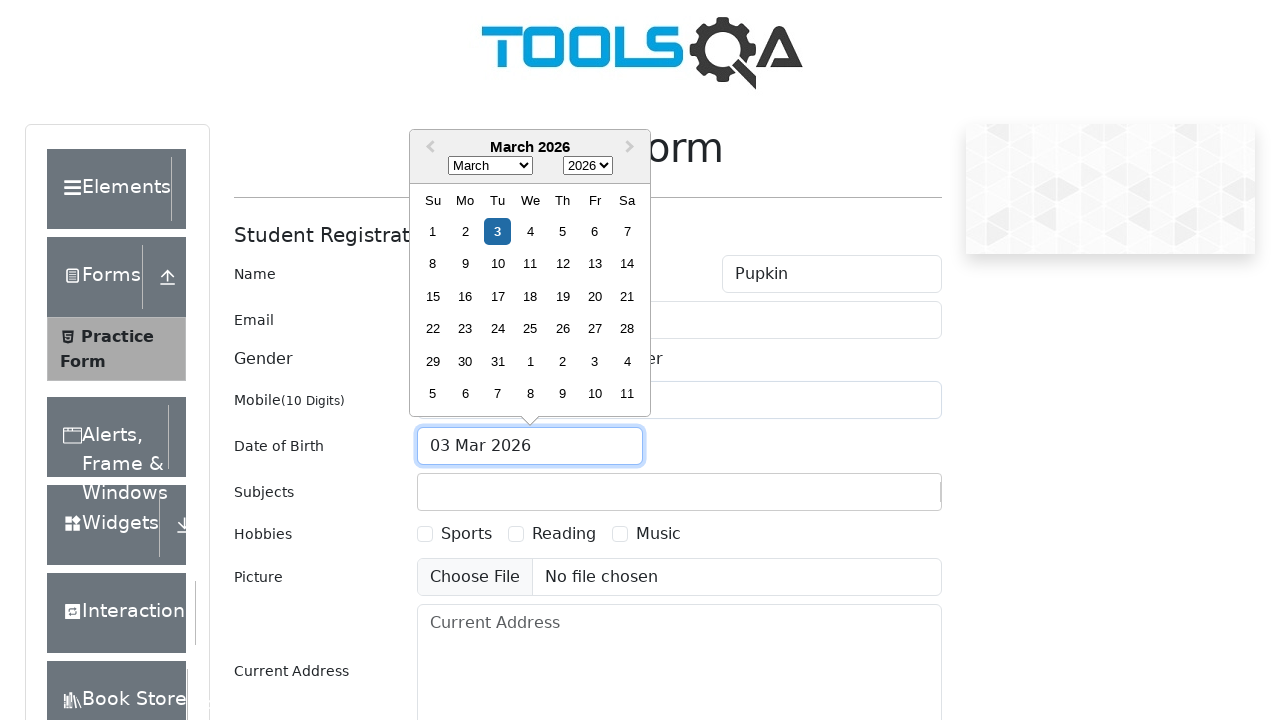

Selected 'February' as birth month on .react-datepicker__month-select
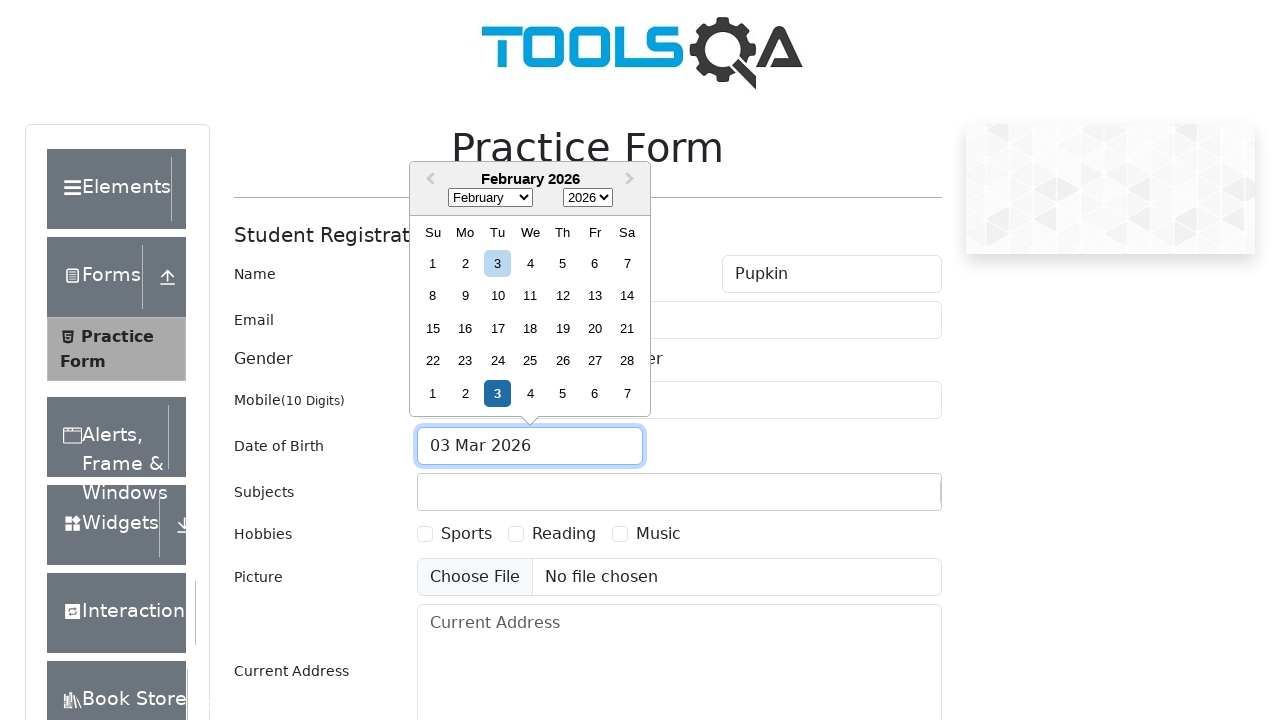

Selected '1982' as birth year on .react-datepicker__year-select
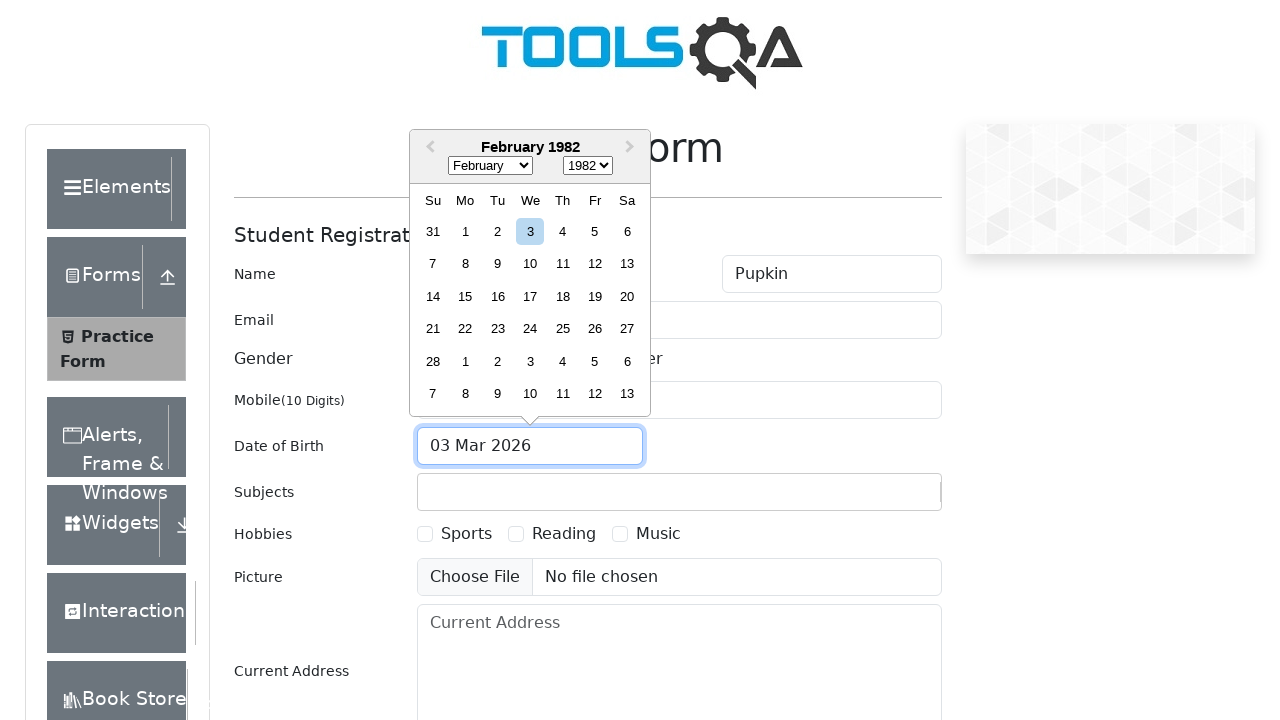

Selected 6th as birth day (February 6, 1982) at (627, 231) on .react-datepicker__day--006:not(.react-datepicker__day--outside-month)
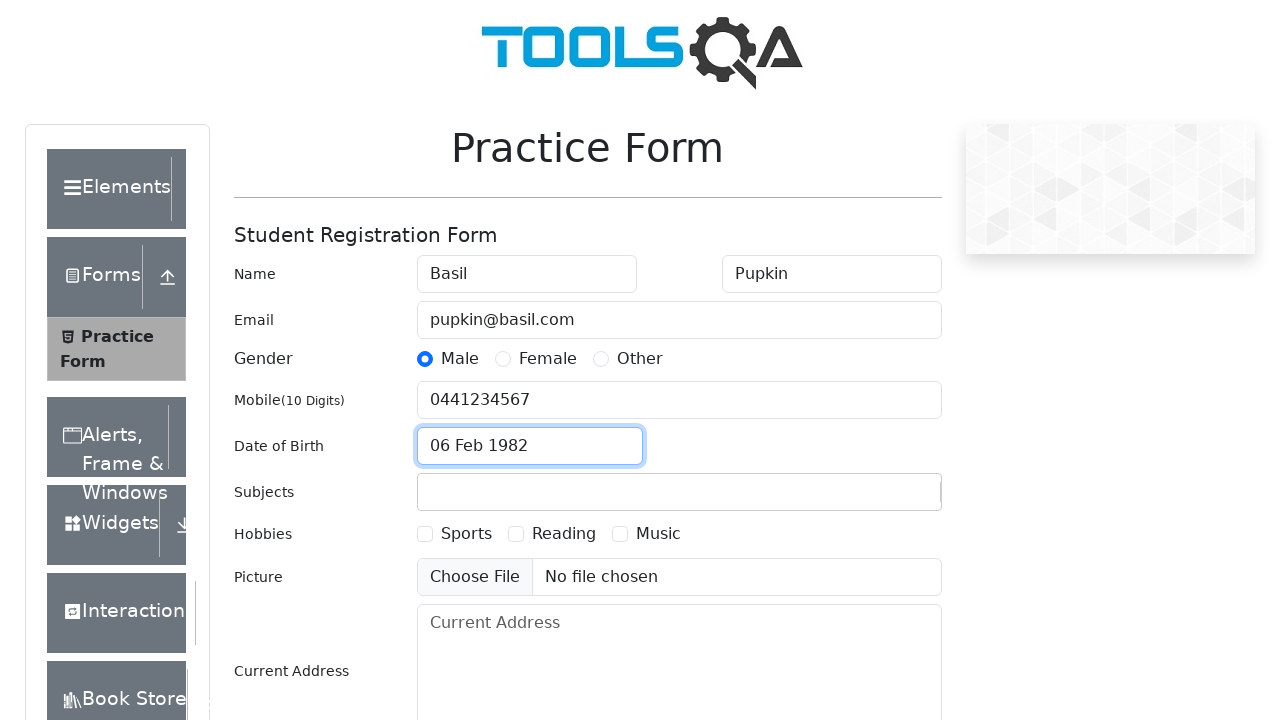

Typed 'Bio' in subjects field on #subjectsInput
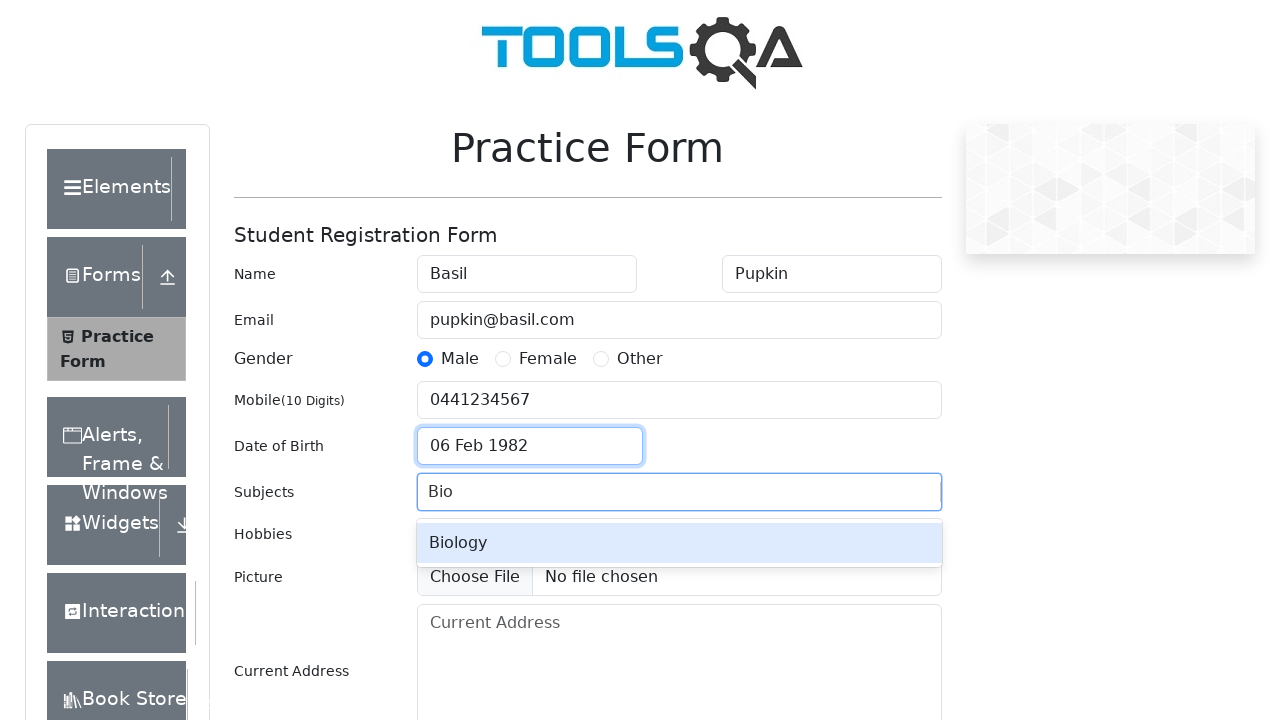

Selected 'Biology' from autocomplete suggestions at (679, 543) on .subjects-auto-complete__option >> internal:has-text="Biology"i
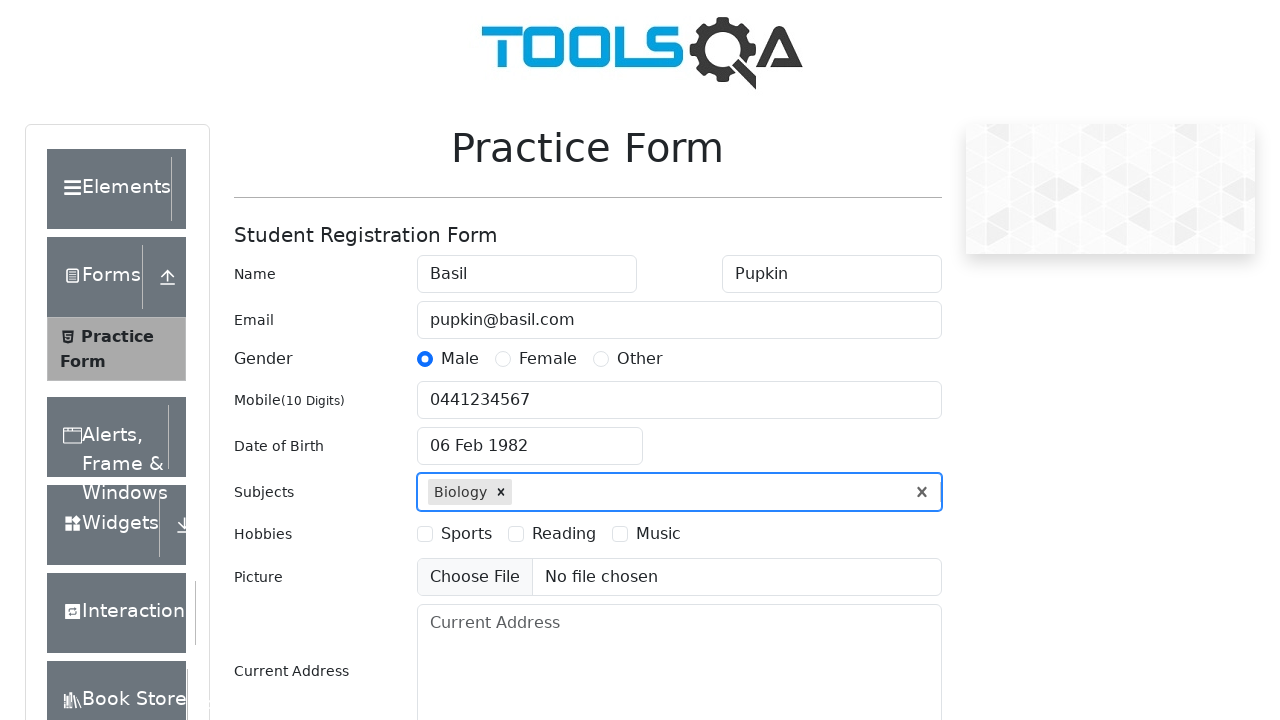

Selected 'Sports' hobby at (466, 534) on #hobbiesWrapper label >> internal:has-text="Sports"i >> nth=0
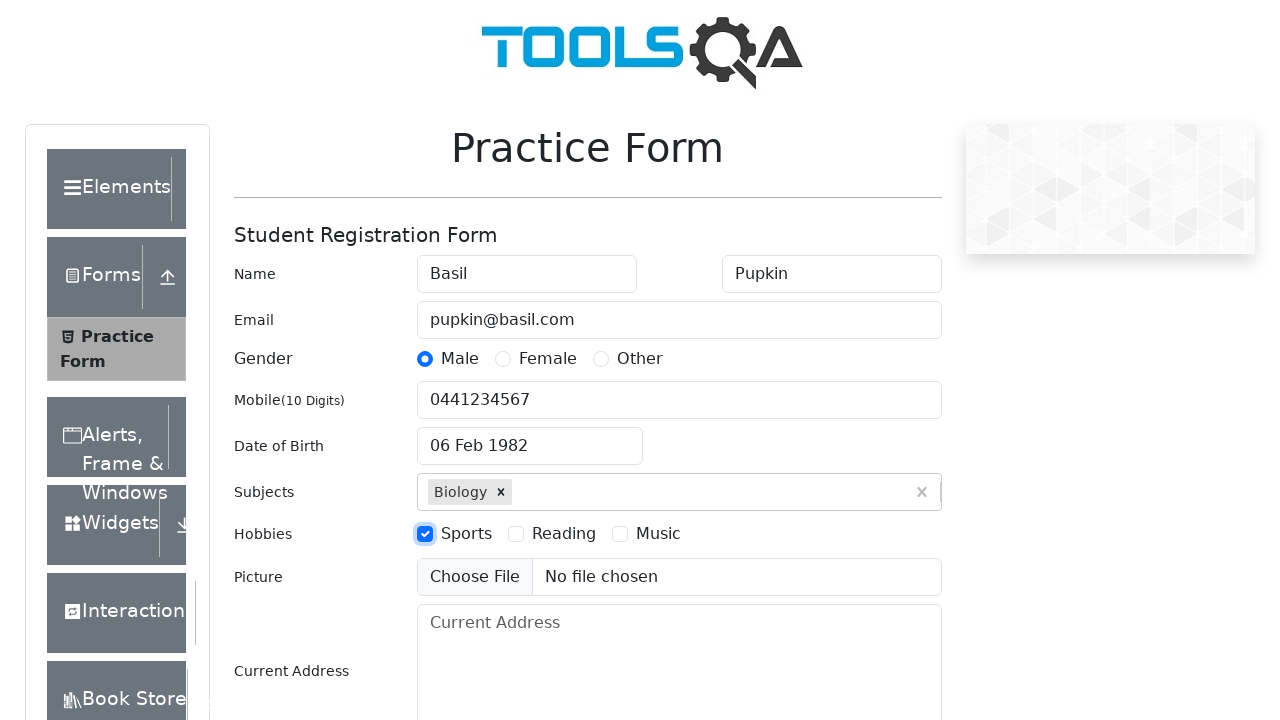

Selected 'Reading' hobby at (564, 534) on #hobbiesWrapper label >> internal:has-text="Reading"i >> nth=0
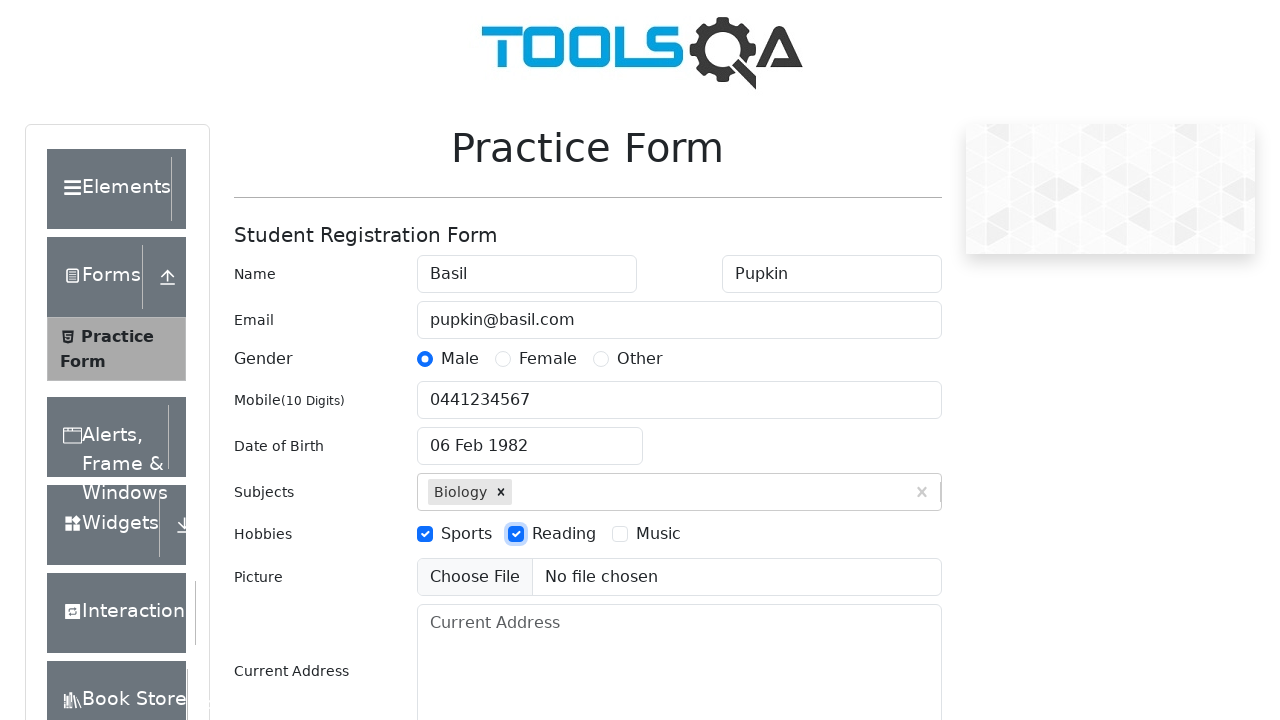

Selected 'Music' hobby at (658, 534) on #hobbiesWrapper label >> internal:has-text="Music"i >> nth=0
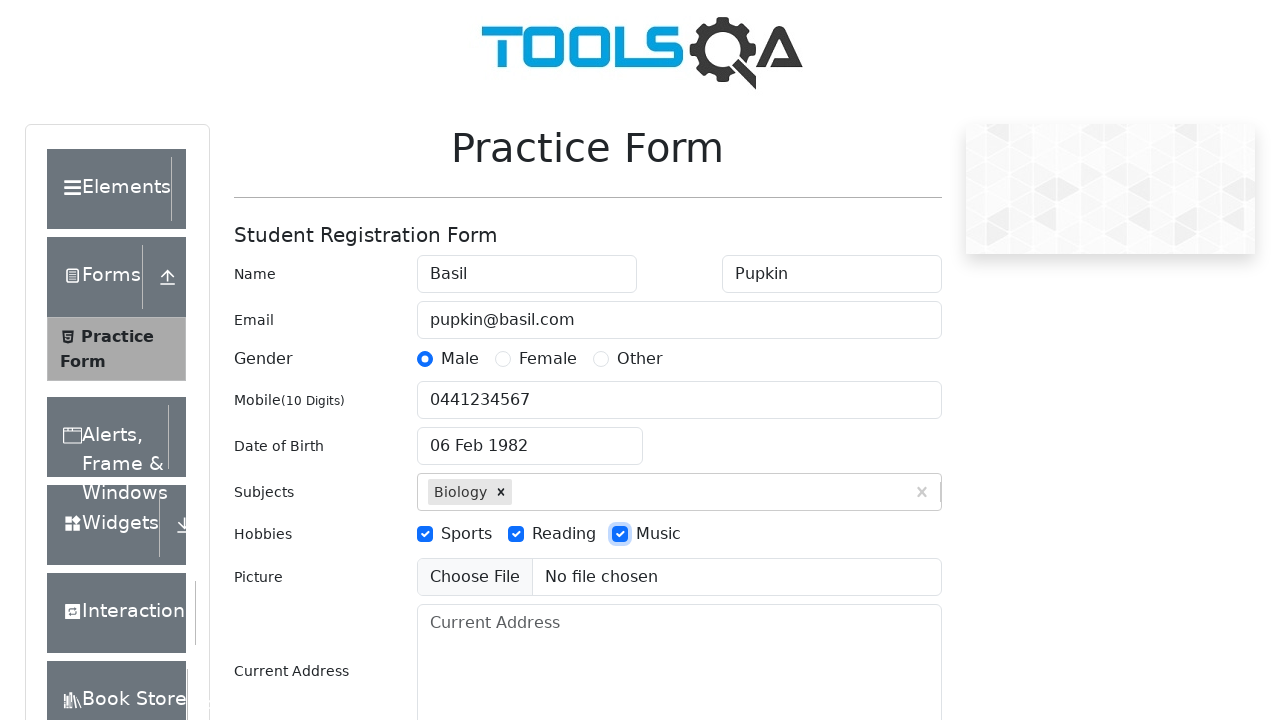

Filled current address with 'Площадь Пушкина, пр-д Калатушкина, 6' on #currentAddress
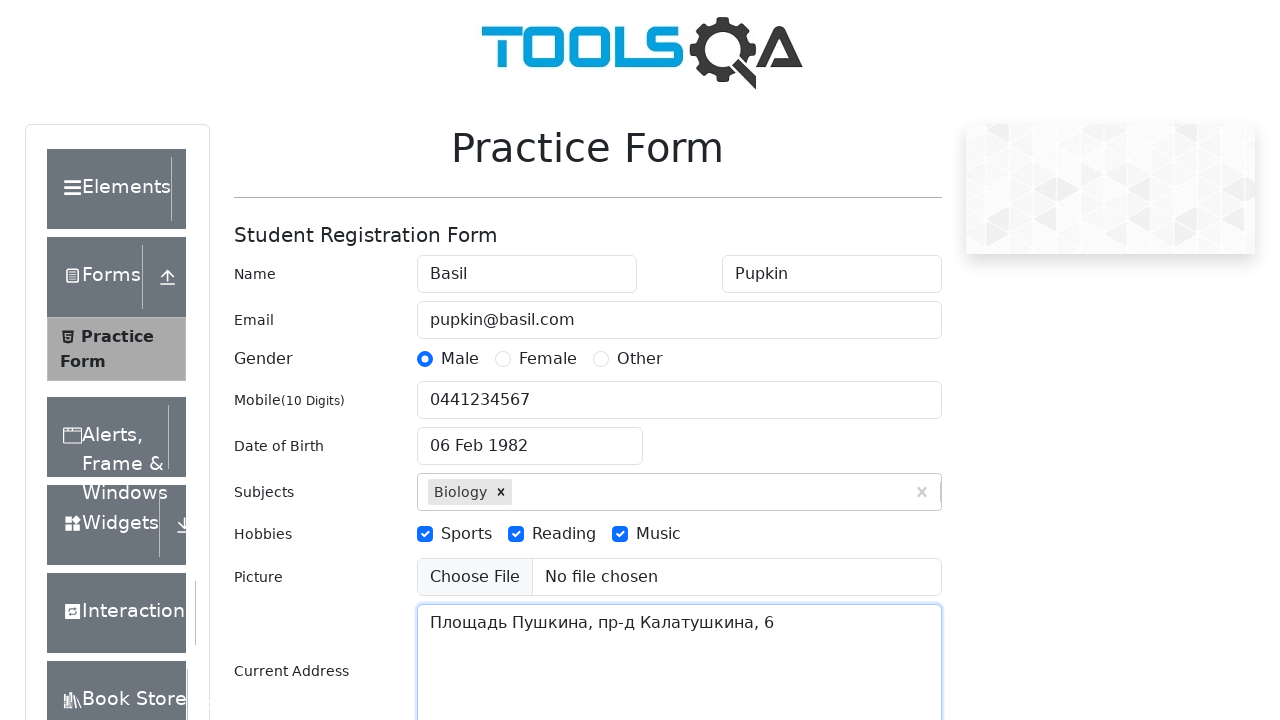

Scrolled state dropdown into view
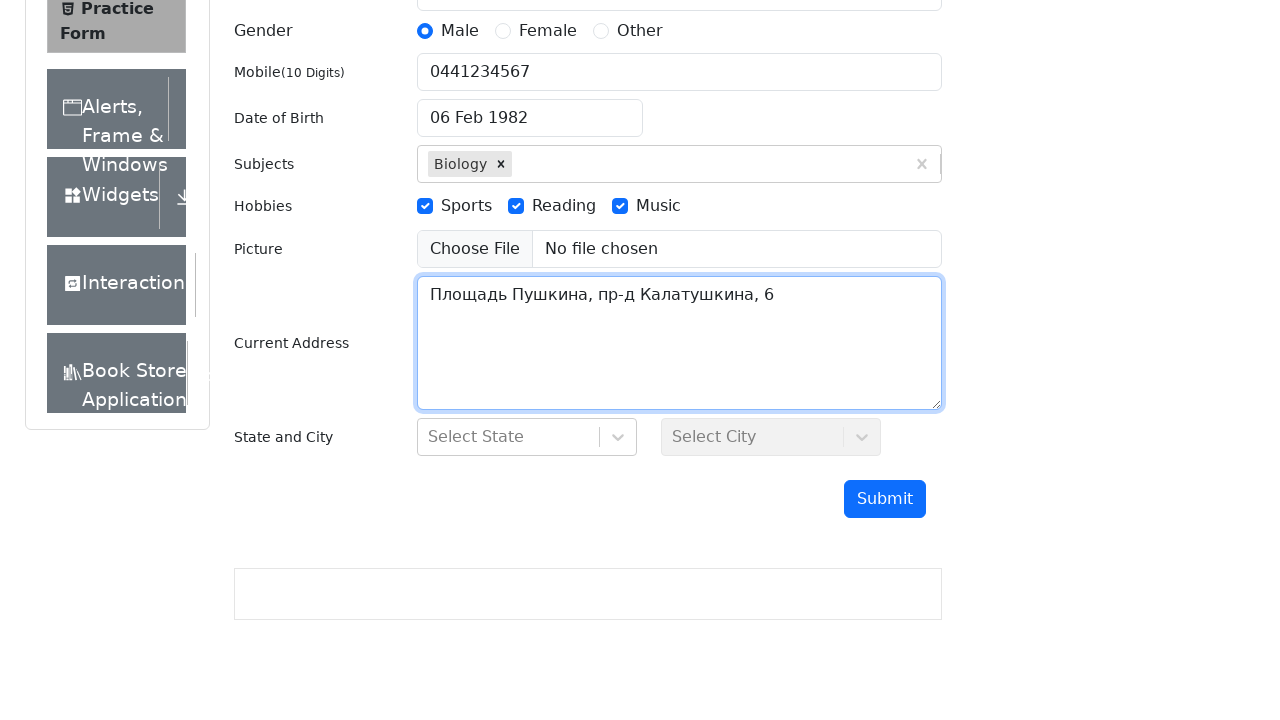

Opened state dropdown at (527, 437) on #state
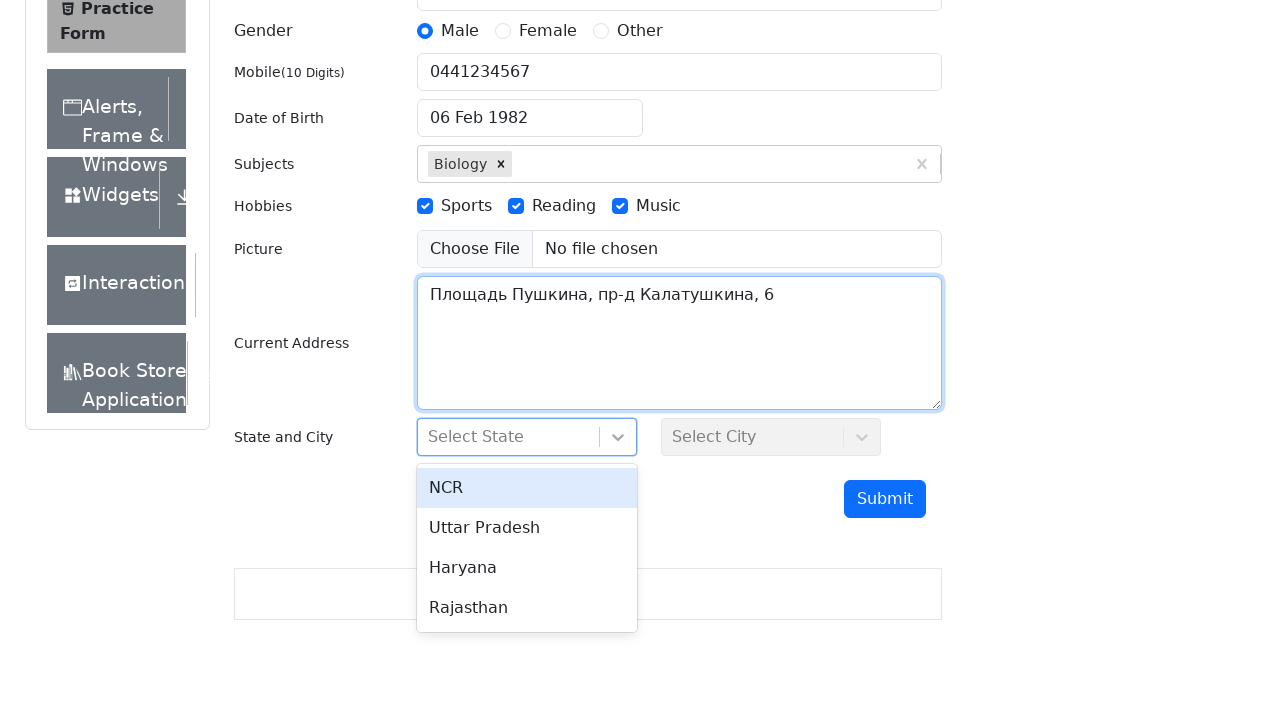

Selected 'Haryana' as state at (527, 568) on div[class*='-option'] >> internal:has-text="Haryana"i
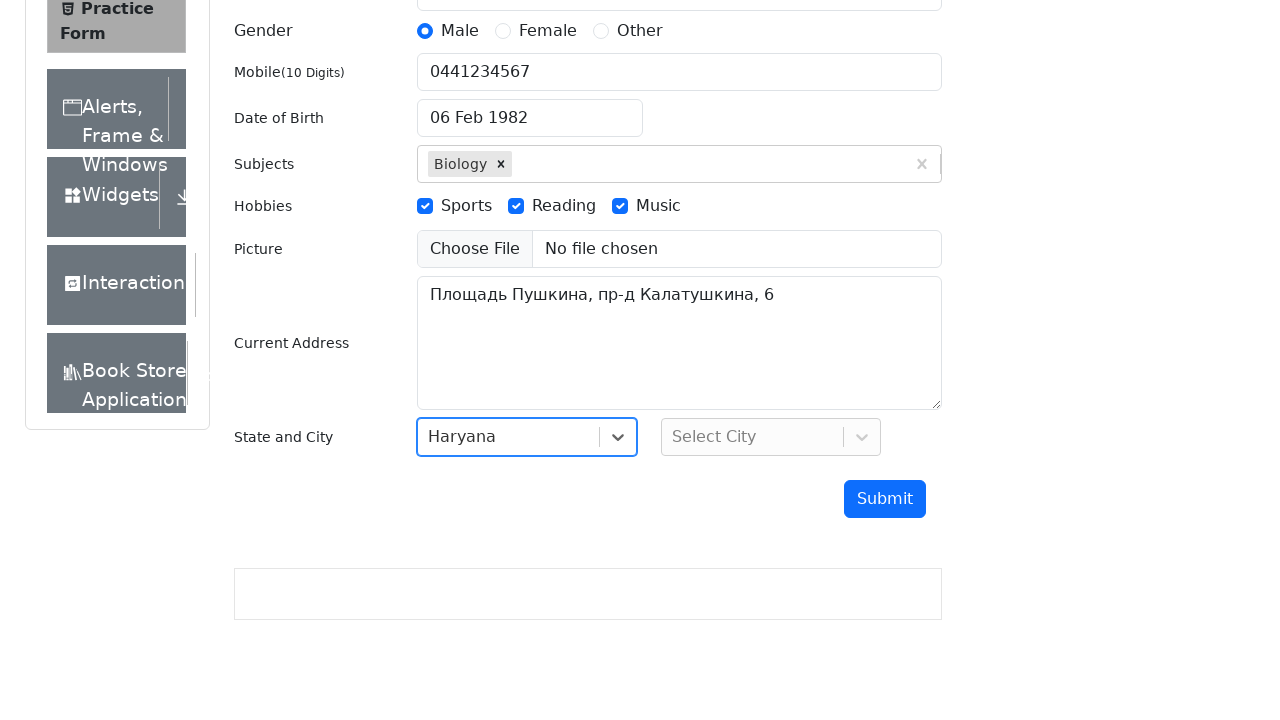

Scrolled city dropdown into view
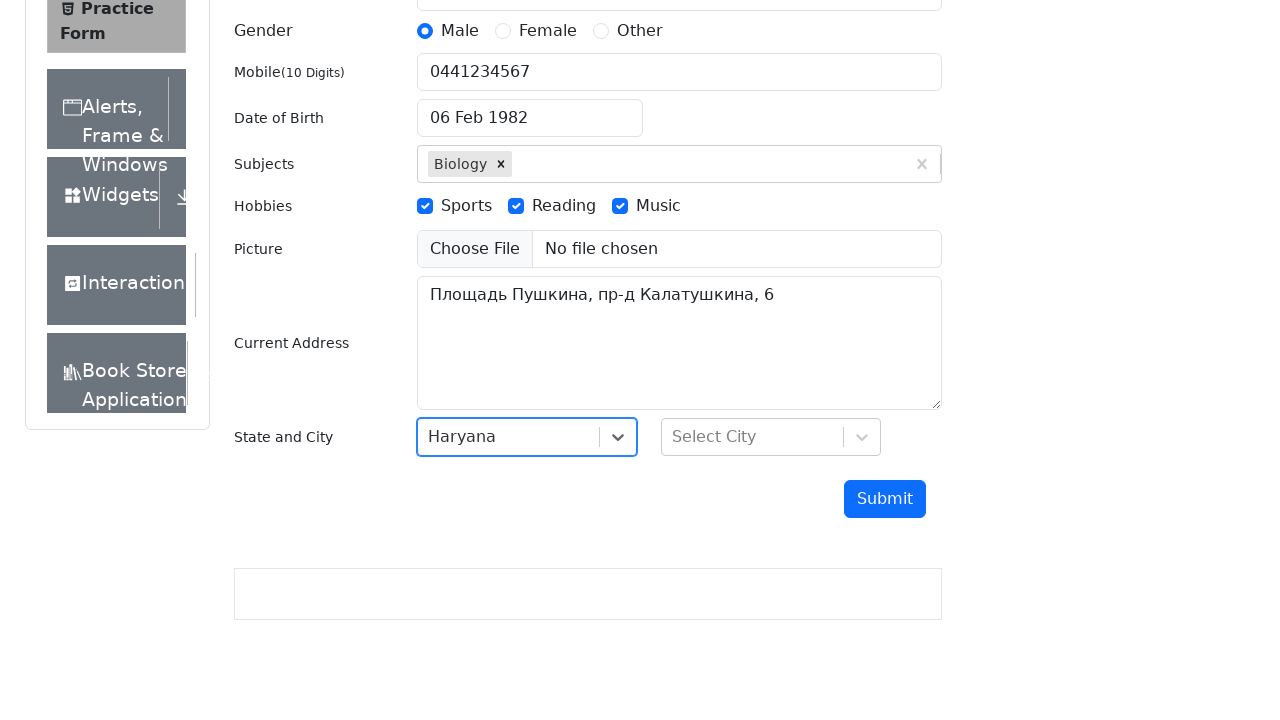

Opened city dropdown at (771, 437) on #city
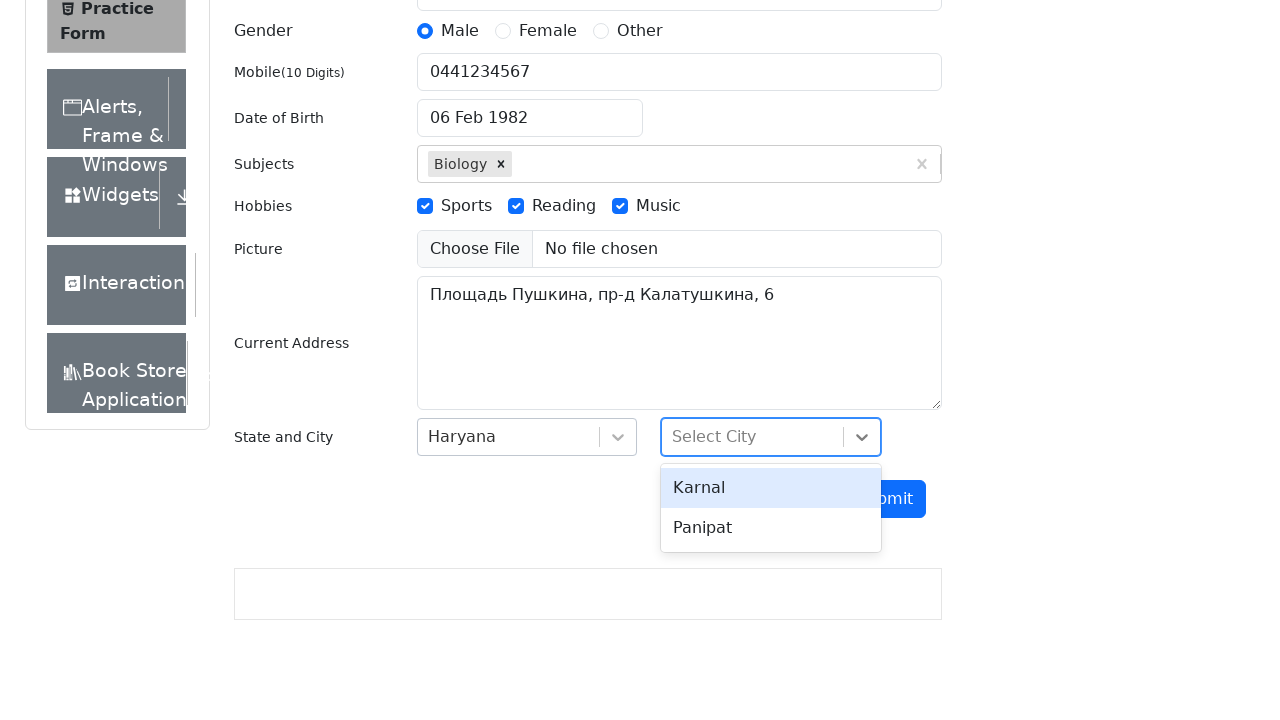

Selected 'Karnal' as city at (771, 488) on div[class*='-option'] >> internal:has-text="Karnal"i
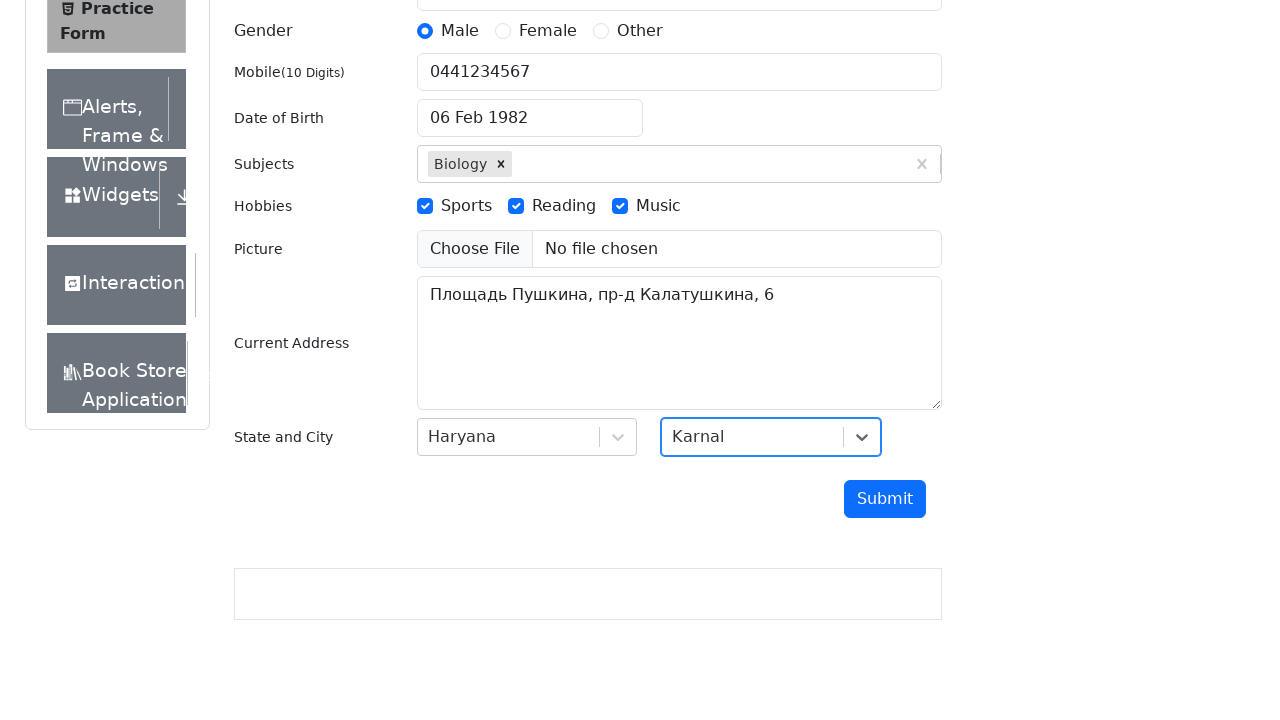

Scrolled submit button into view
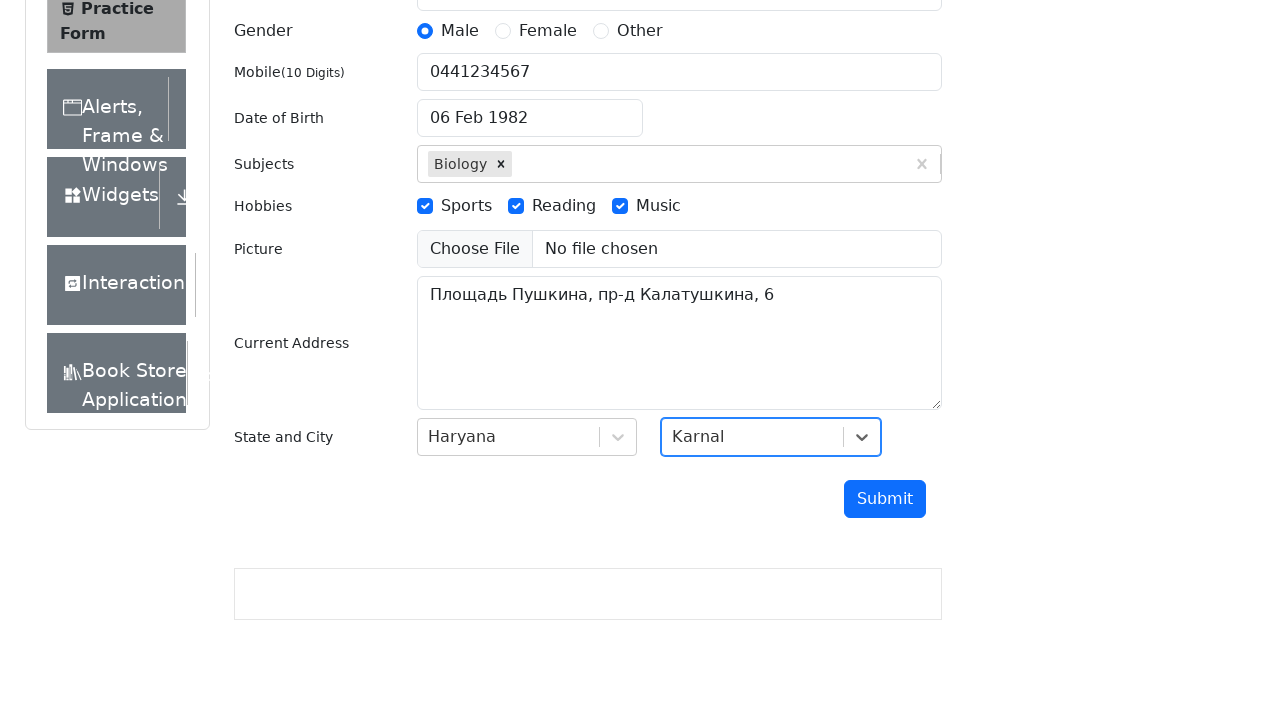

Clicked submit button to submit form at (885, 499) on #submit
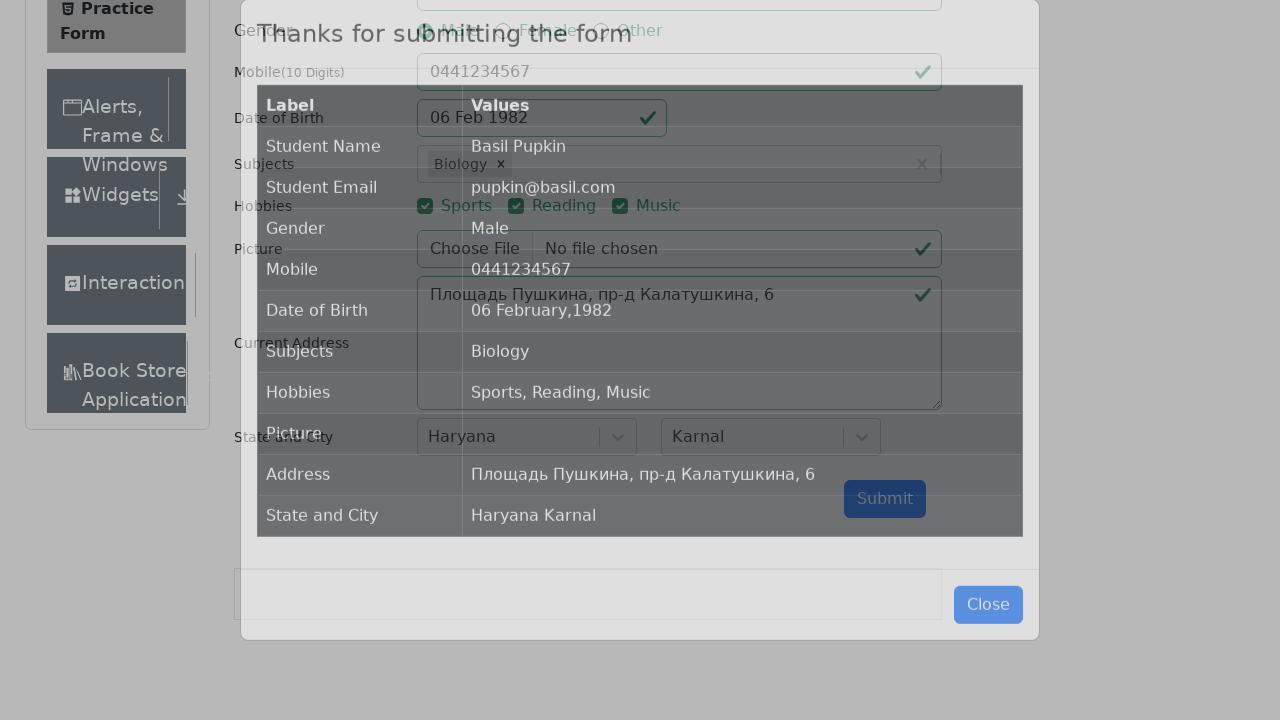

Modal dialog appeared after form submission
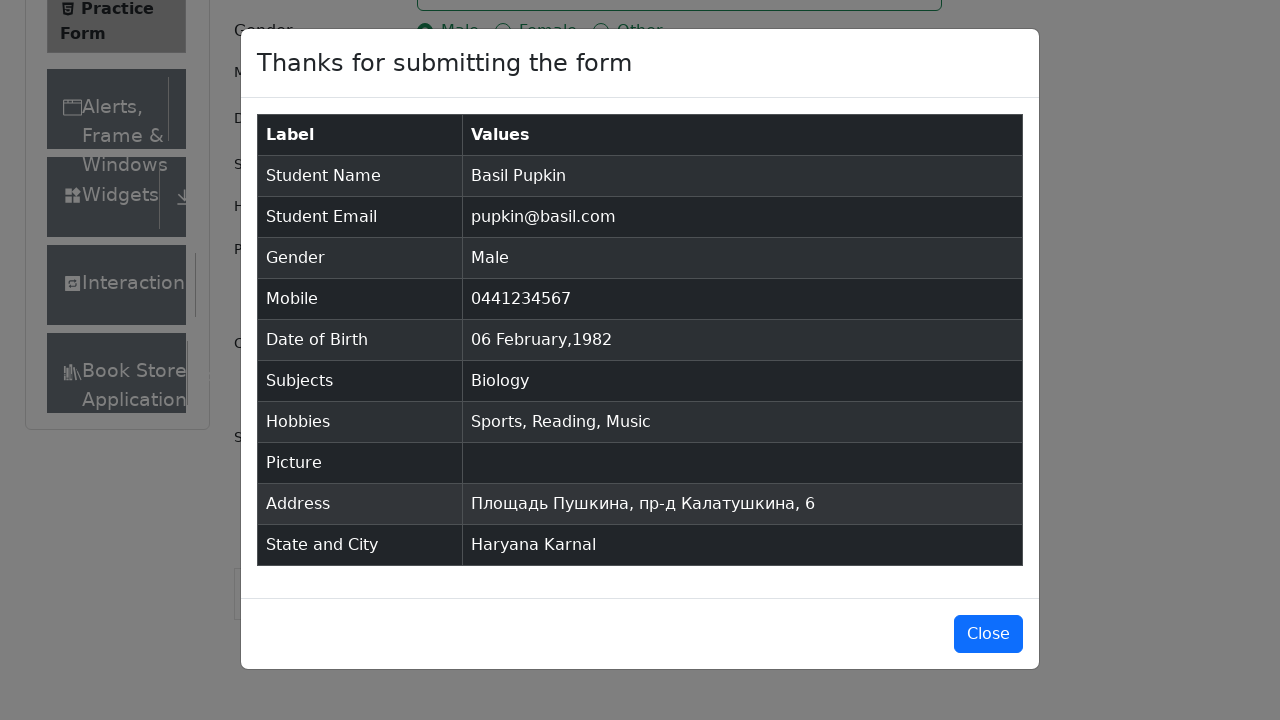

Verified submitted data table is visible in modal
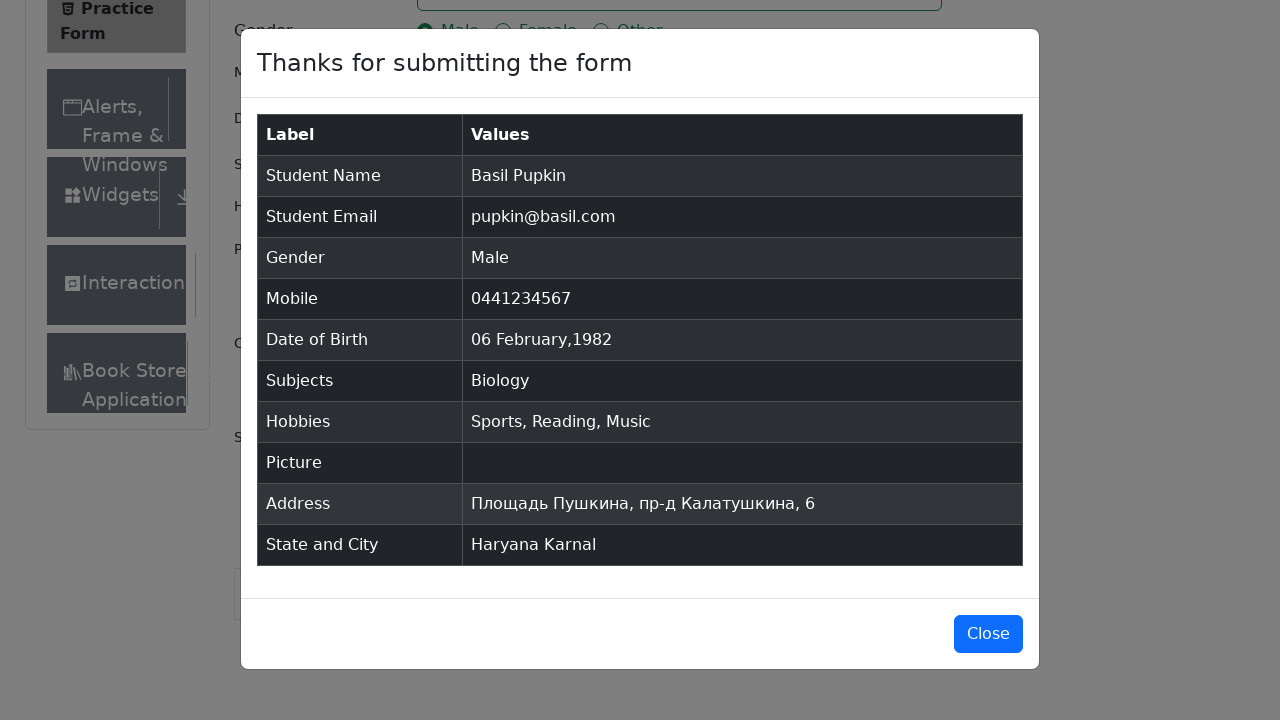

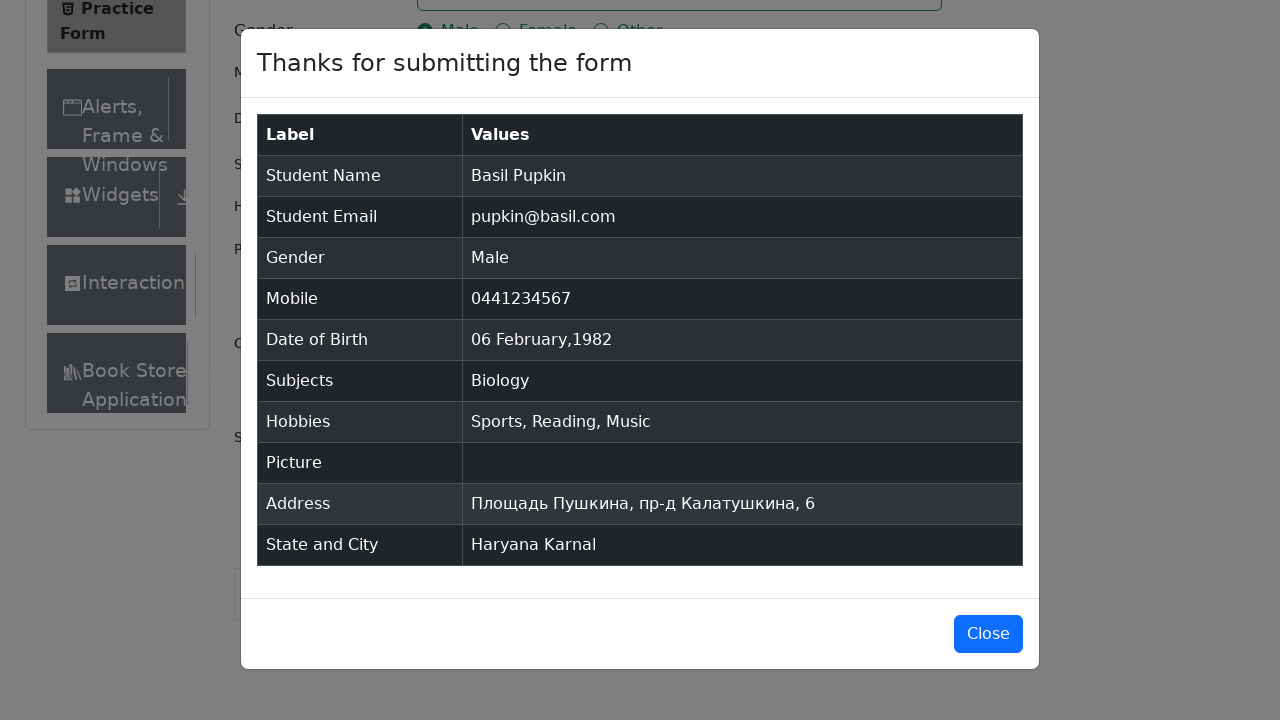